Tests table filtering functionality by searching for "Rice" and verifying filtered results match the search term

Starting URL: https://rahulshettyacademy.com/seleniumPractise/#/offers

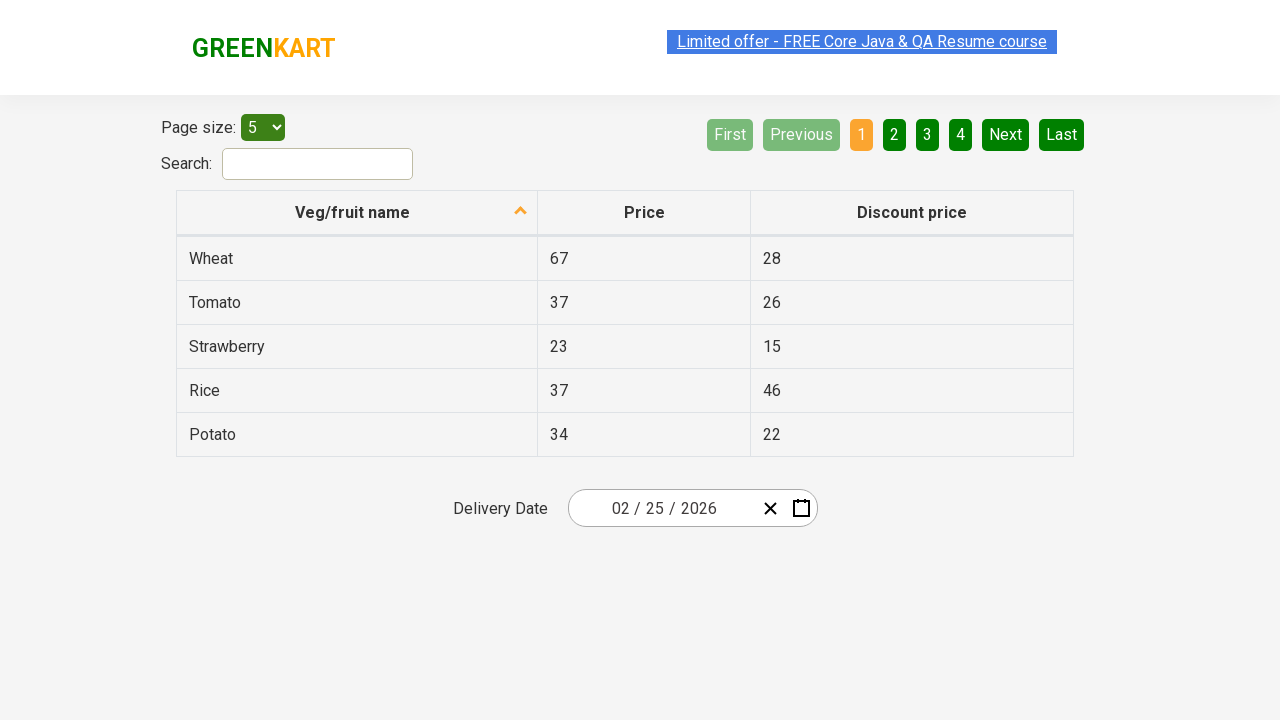

Filled search box with 'Rice' on //input[@type='search']
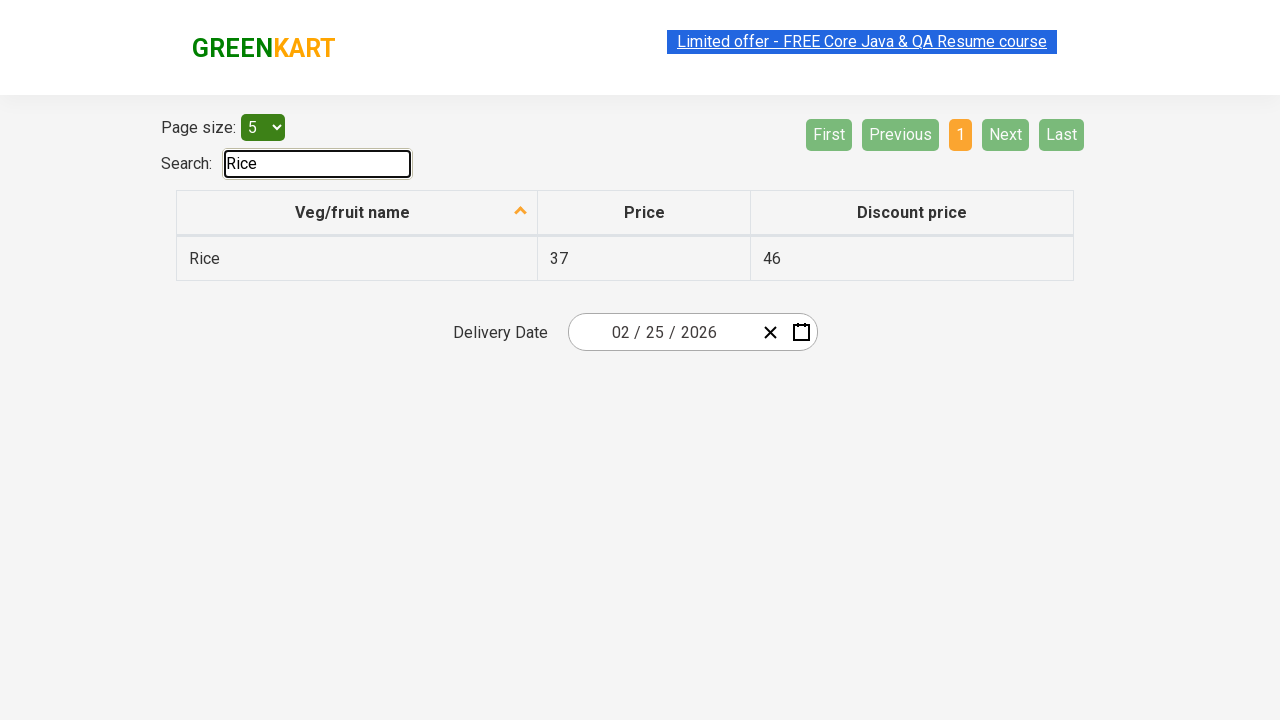

Waited for table to filter
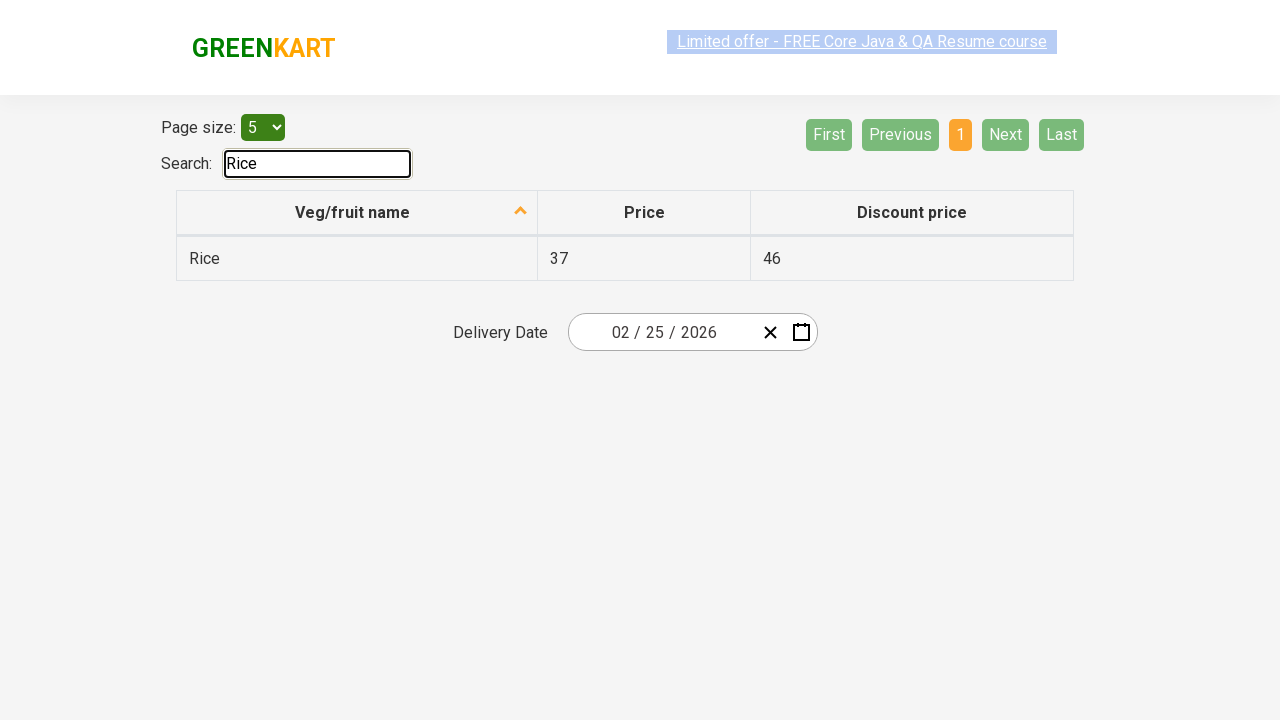

Retrieved all vegetable name cells from table
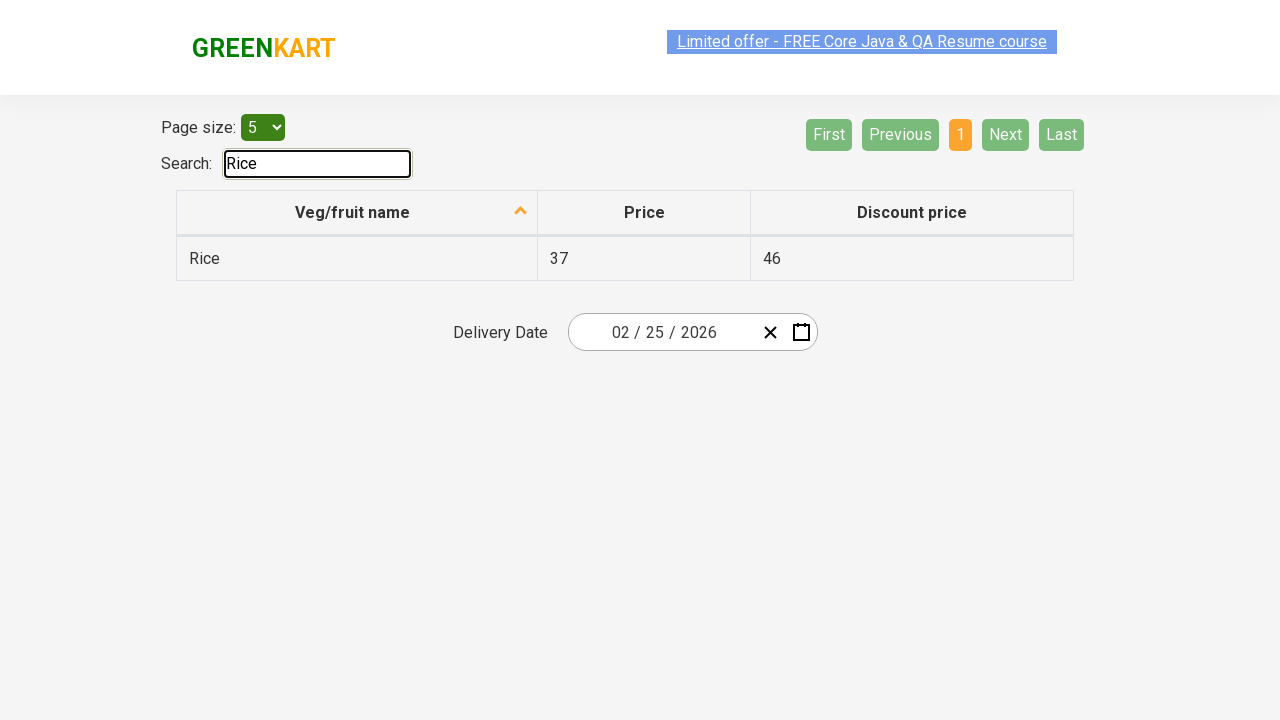

Filtered results to only those containing 'Rice'
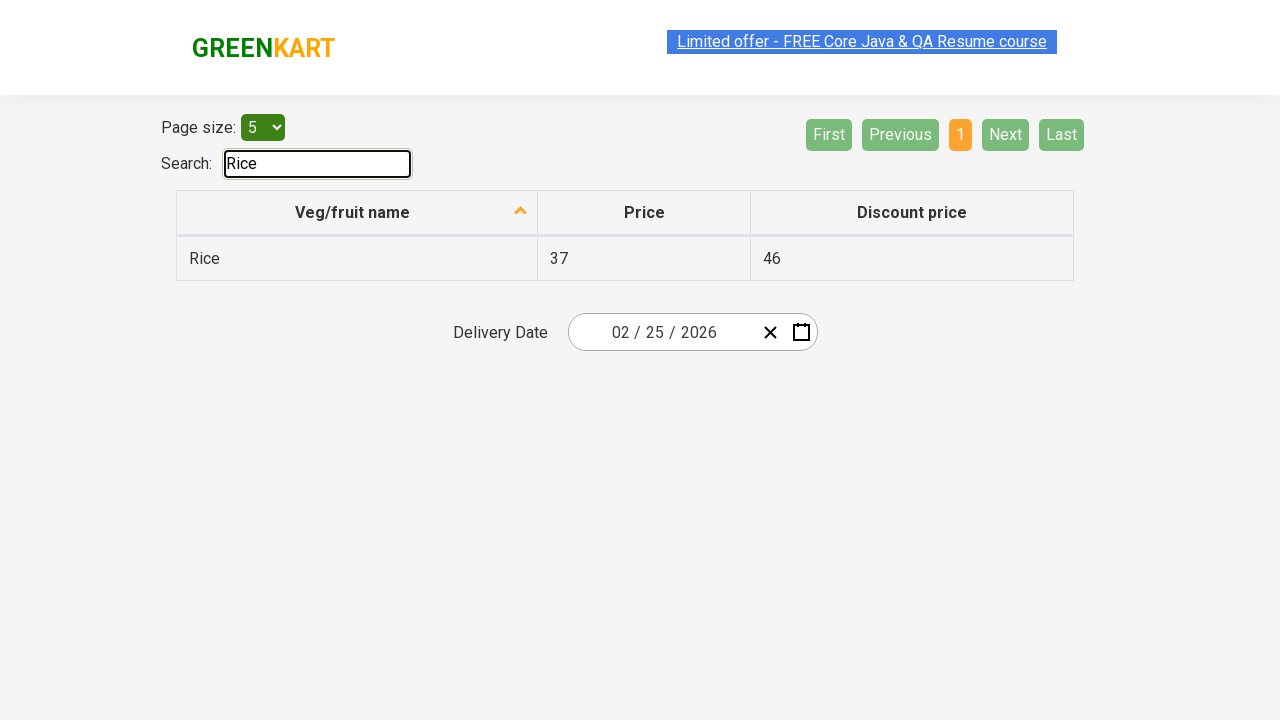

Verified all filtered results contain 'Rice'
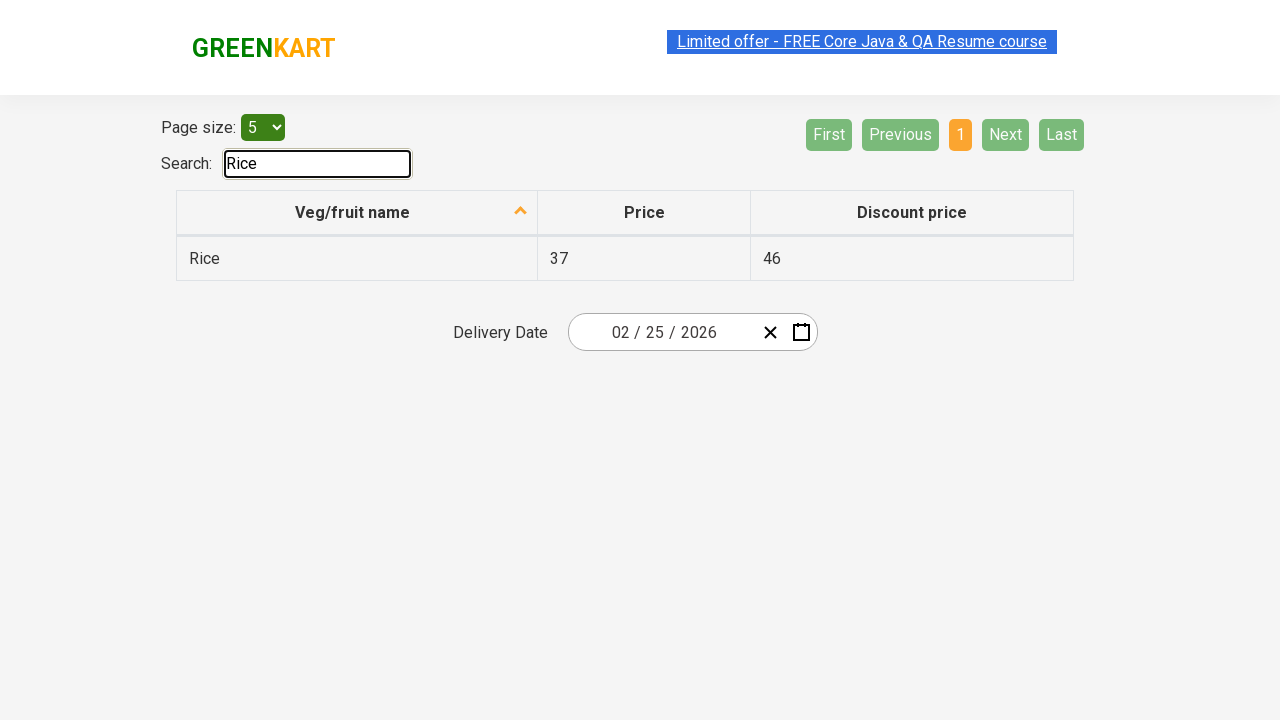

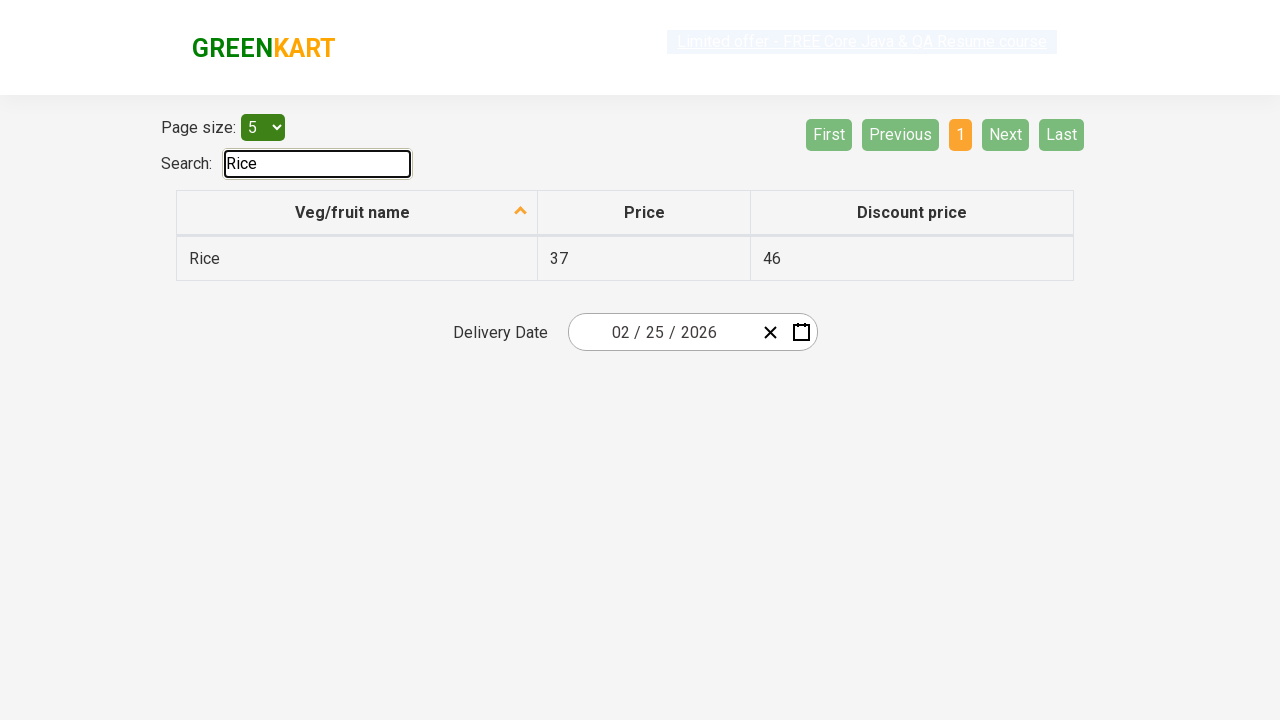